Opens the main menu and navigates to the cases page

Starting URL: https://www.amocrm.ru/

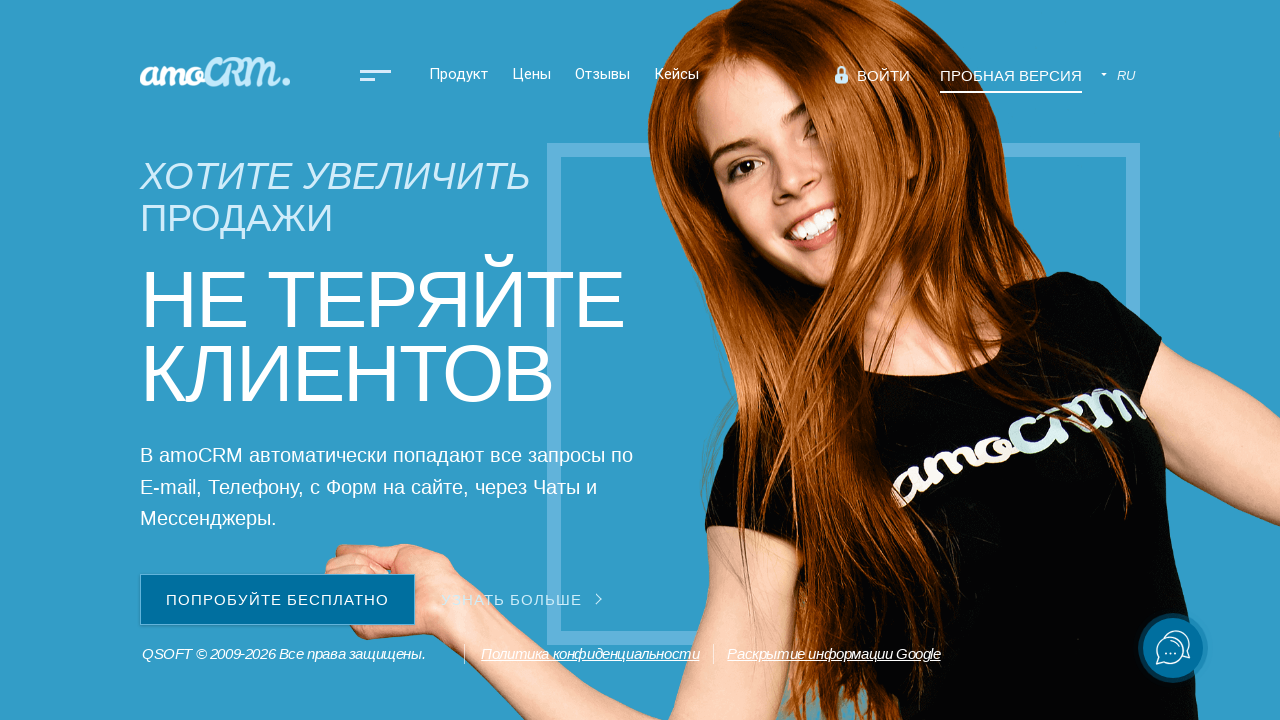

Clicked main menu button at (376, 74) on #main-menu_button
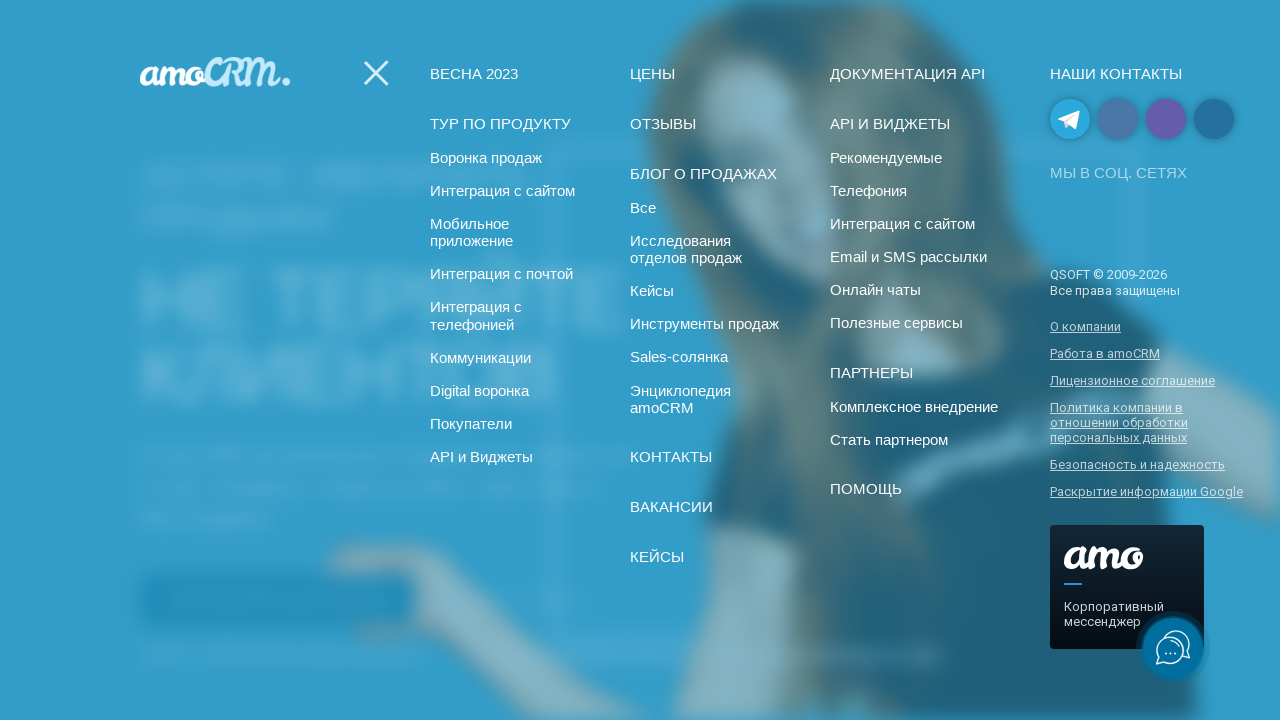

Clicked cases link in main menu at (657, 556) on .main-menu__header_link[href='/cases/']
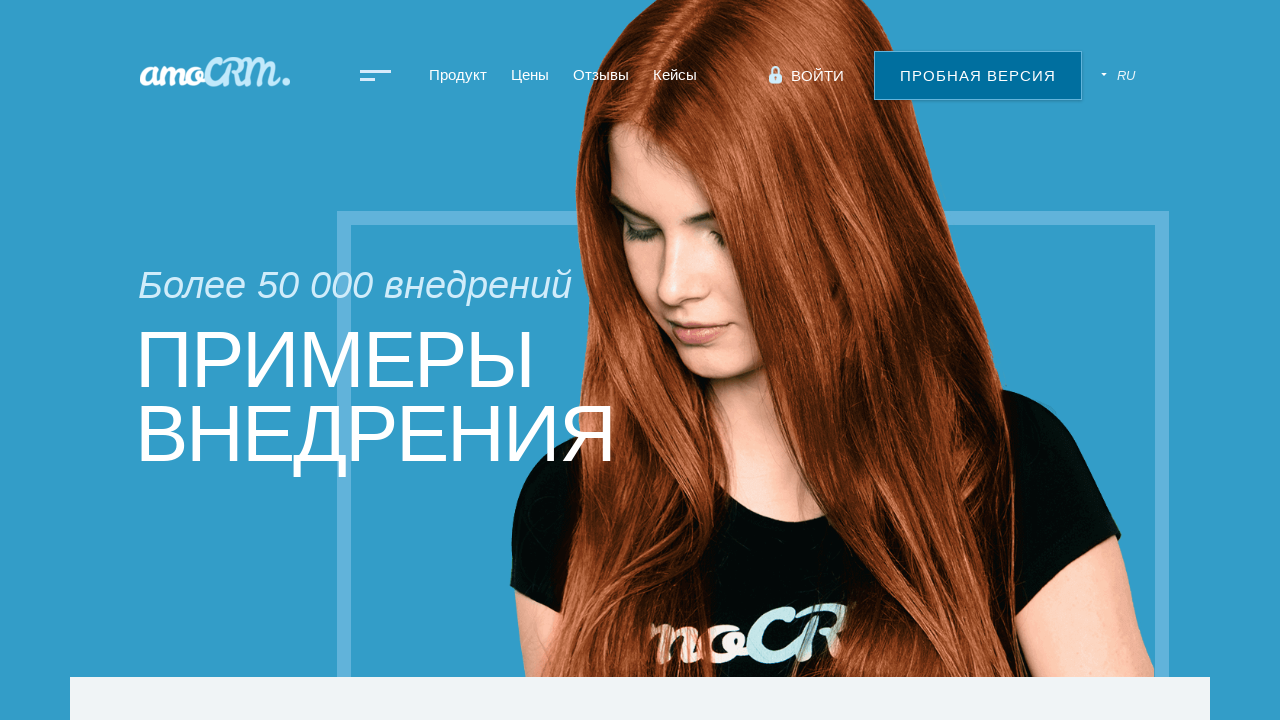

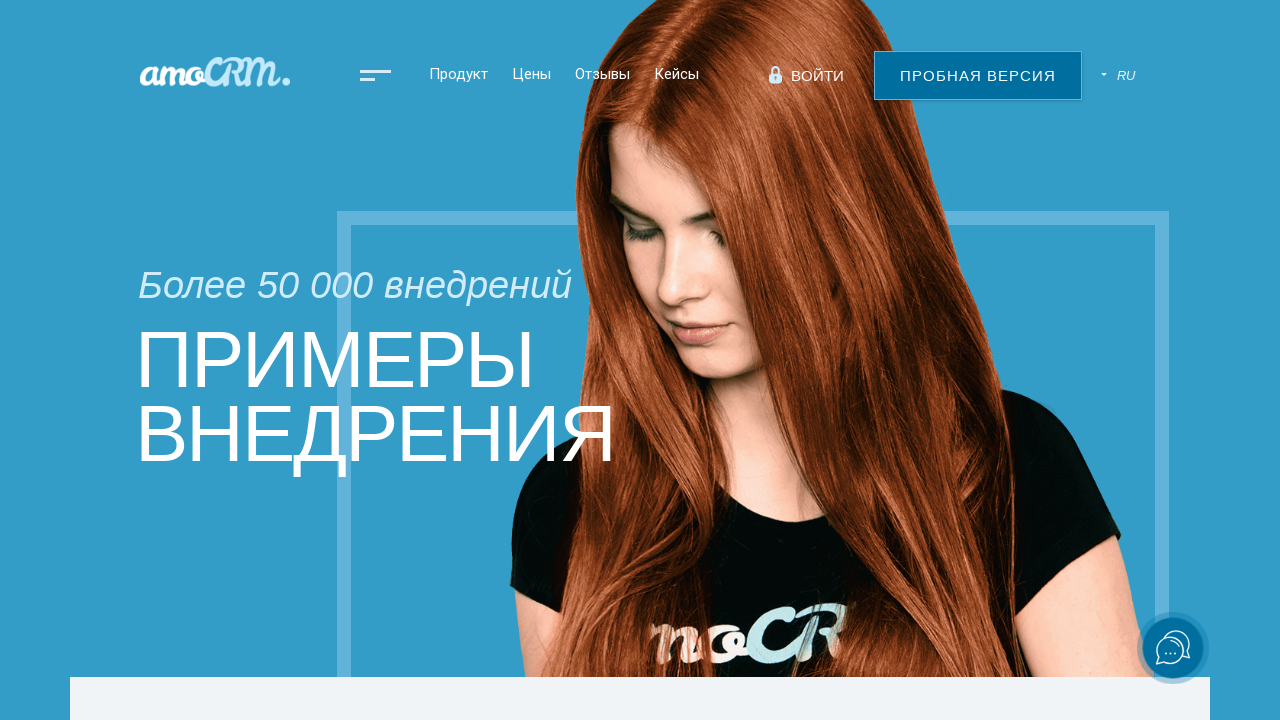